Tests form filling functionality on a test automation practice site by entering name and email values into input fields

Starting URL: https://testautomationpractice.blogspot.com/

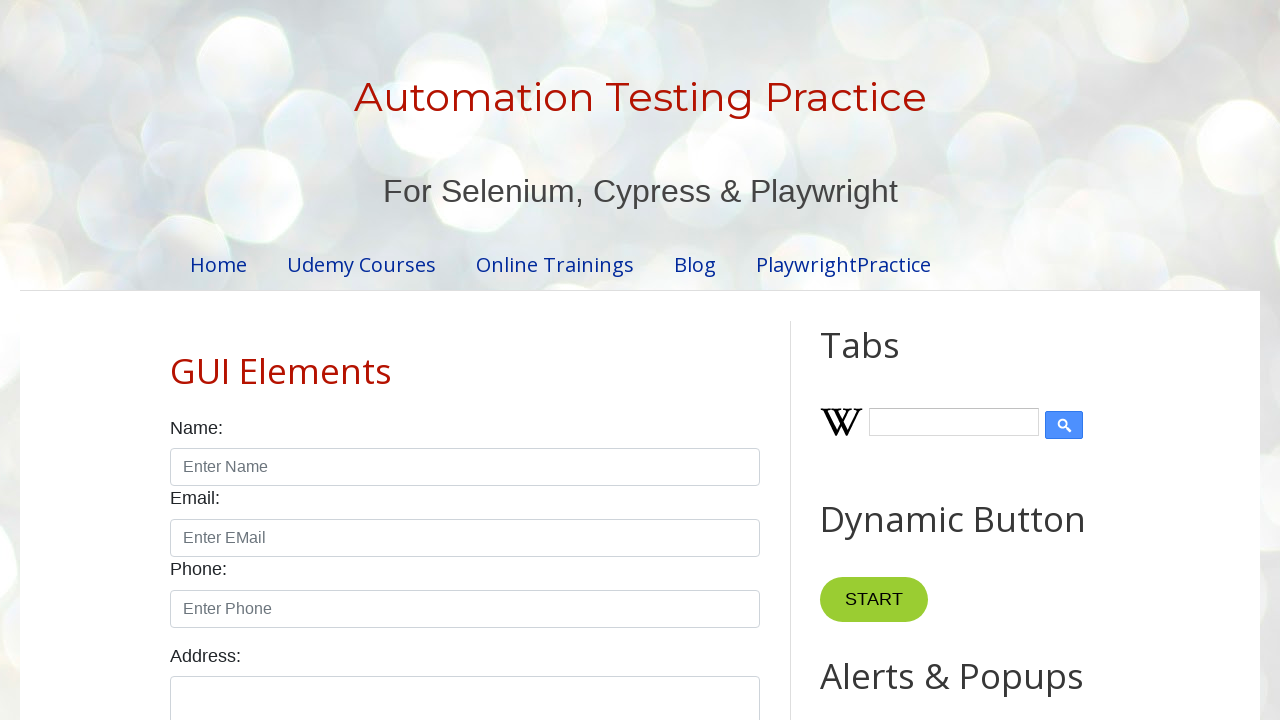

Filled name field with 'mounika' on #name
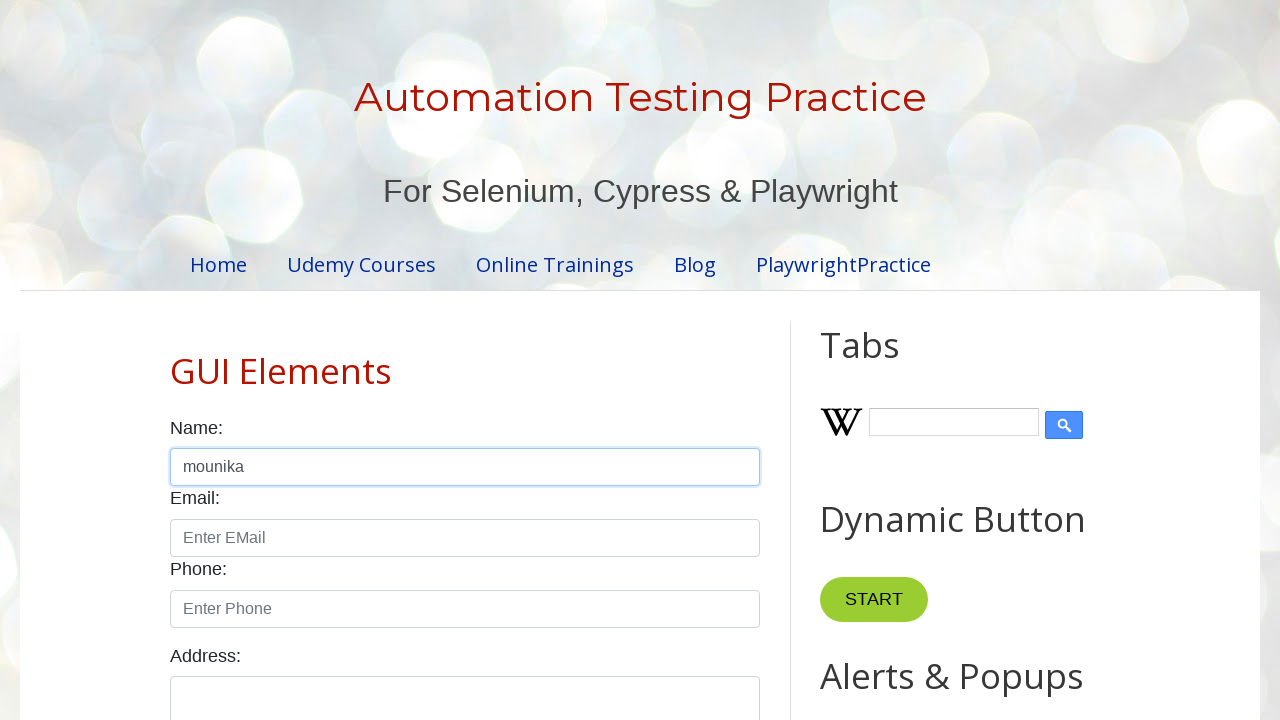

Filled email field with 'mounika@gmail.com' on #email
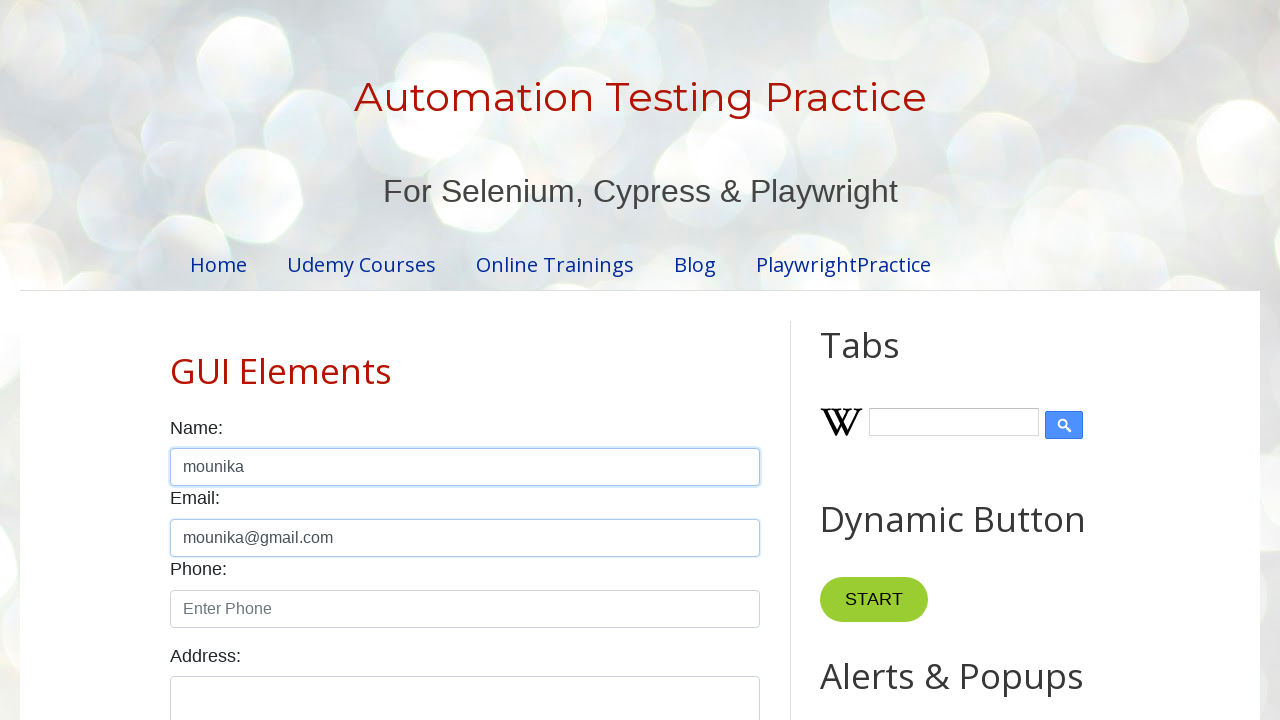

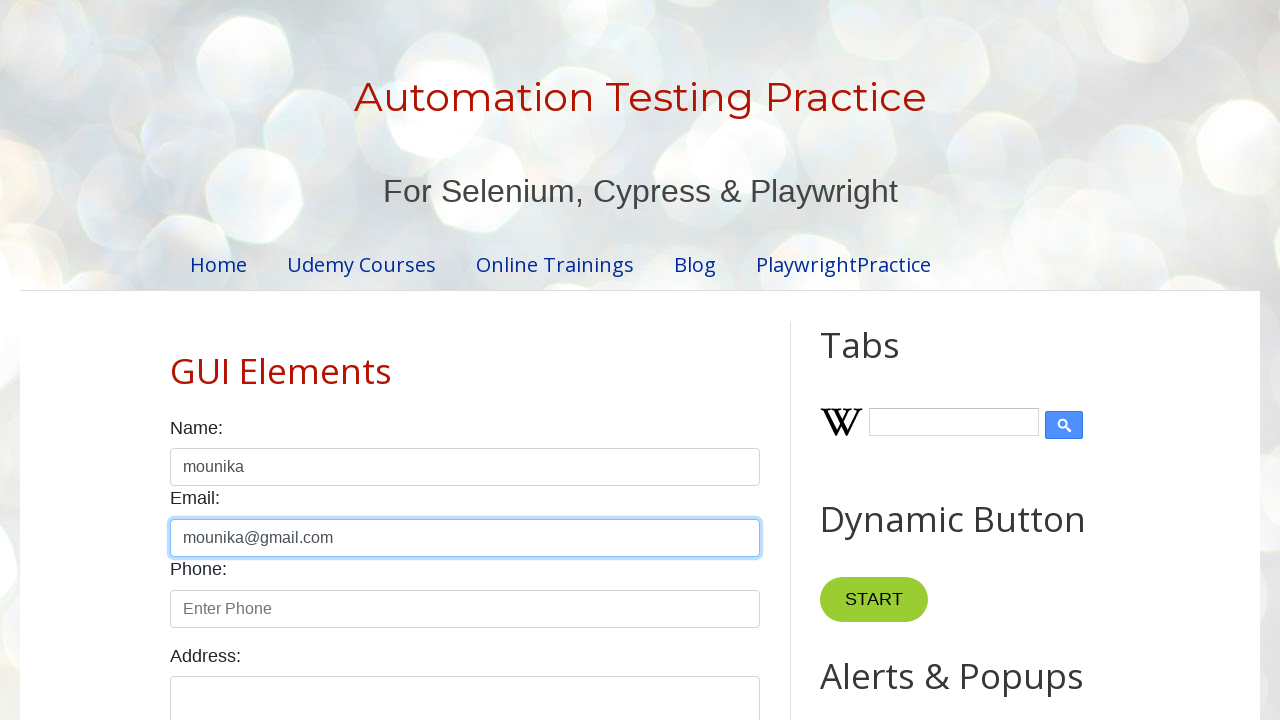